Tests dynamic element addition and removal functionality by clicking the Add Element button multiple times and verifying Delete buttons appear

Starting URL: http://the-internet.herokuapp.com/add_remove_elements/

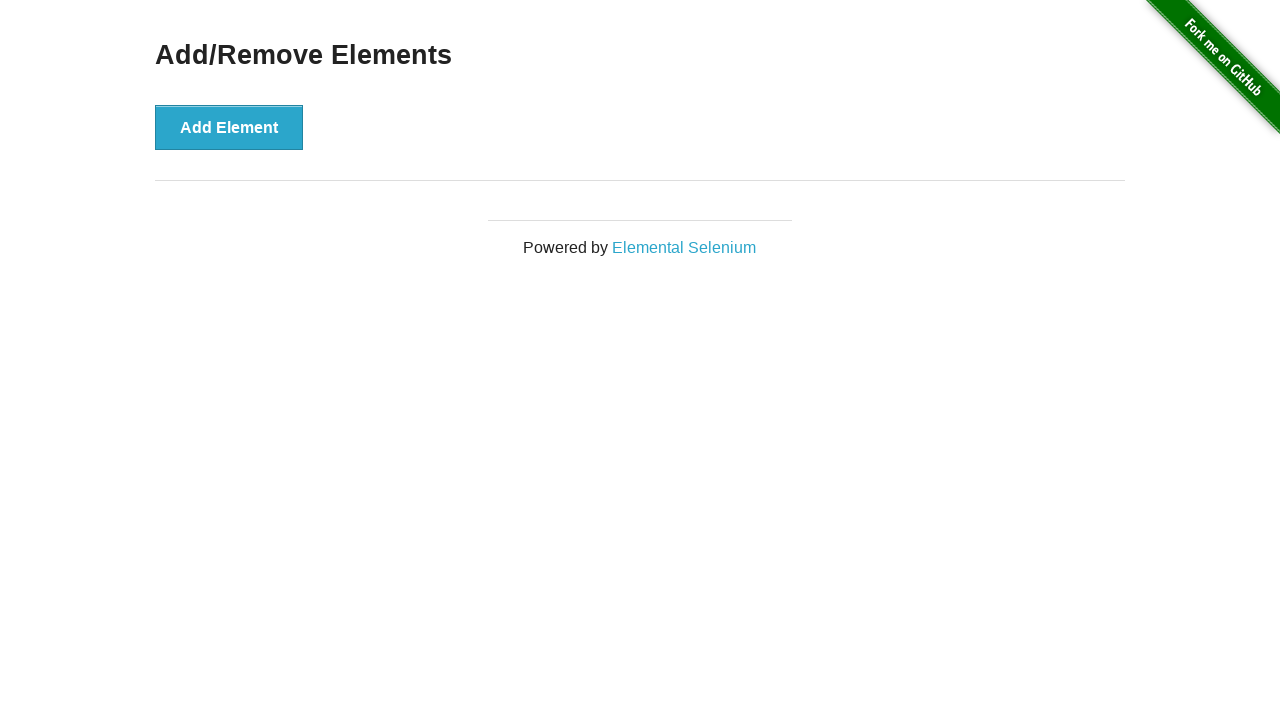

Navigated to Add/Remove Elements page
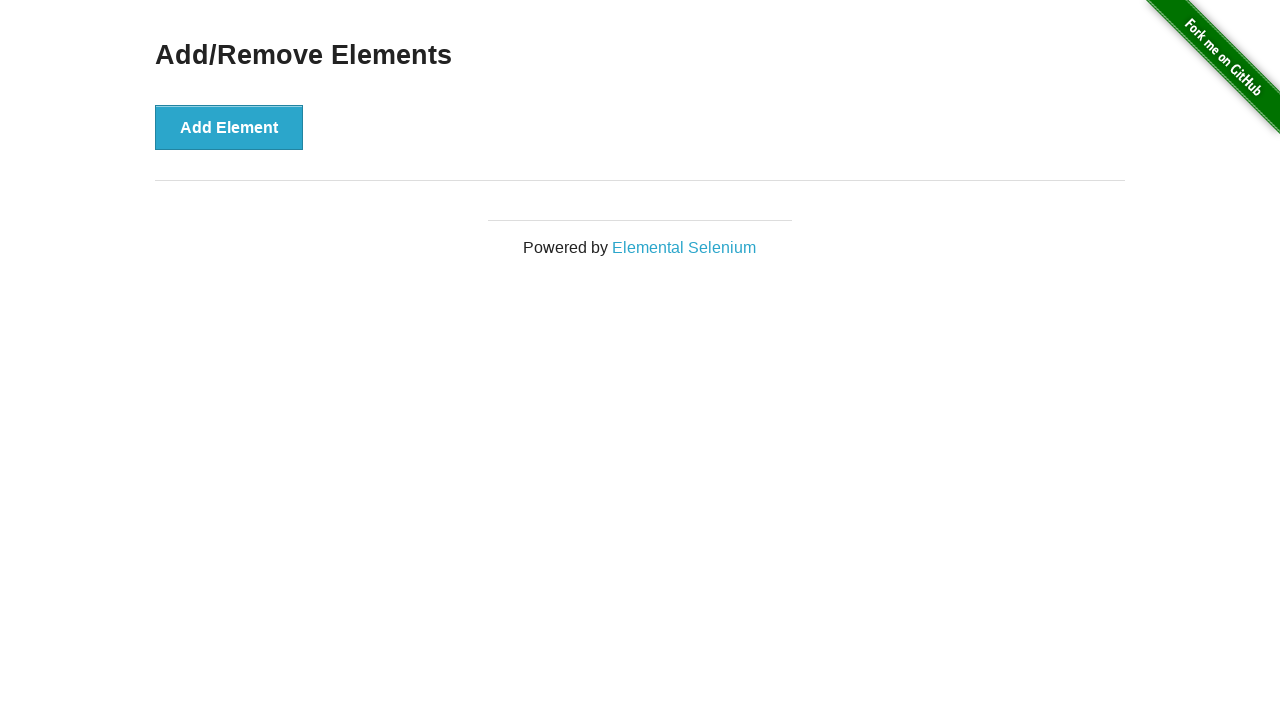

Clicked Add Element button at (229, 127) on button[onclick='addElement()']
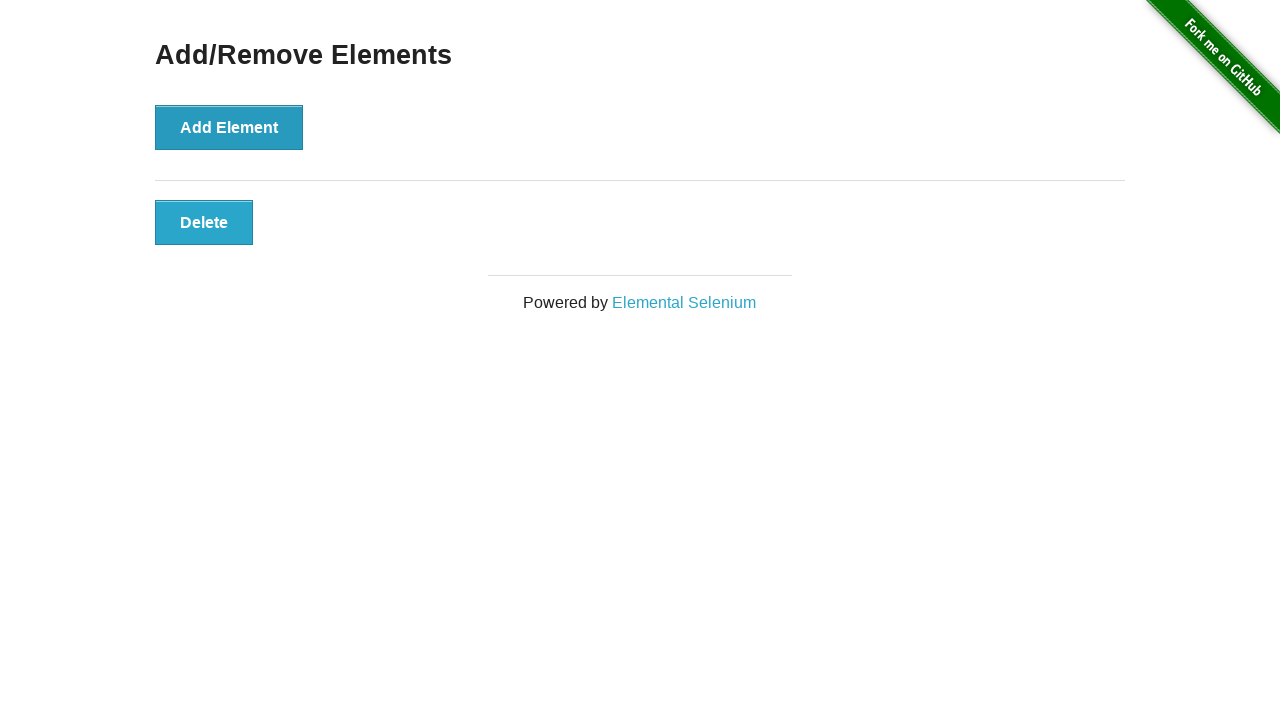

Clicked Add Element button at (229, 127) on button[onclick='addElement()']
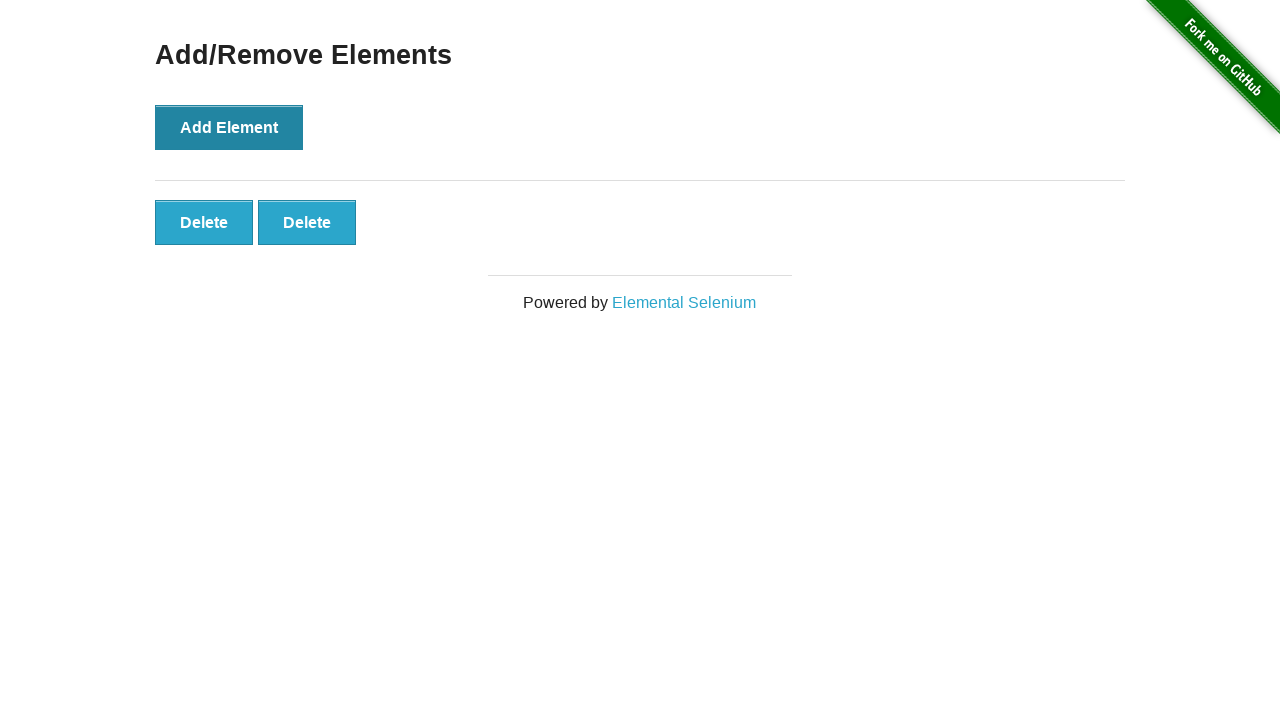

Clicked Add Element button at (229, 127) on button[onclick='addElement()']
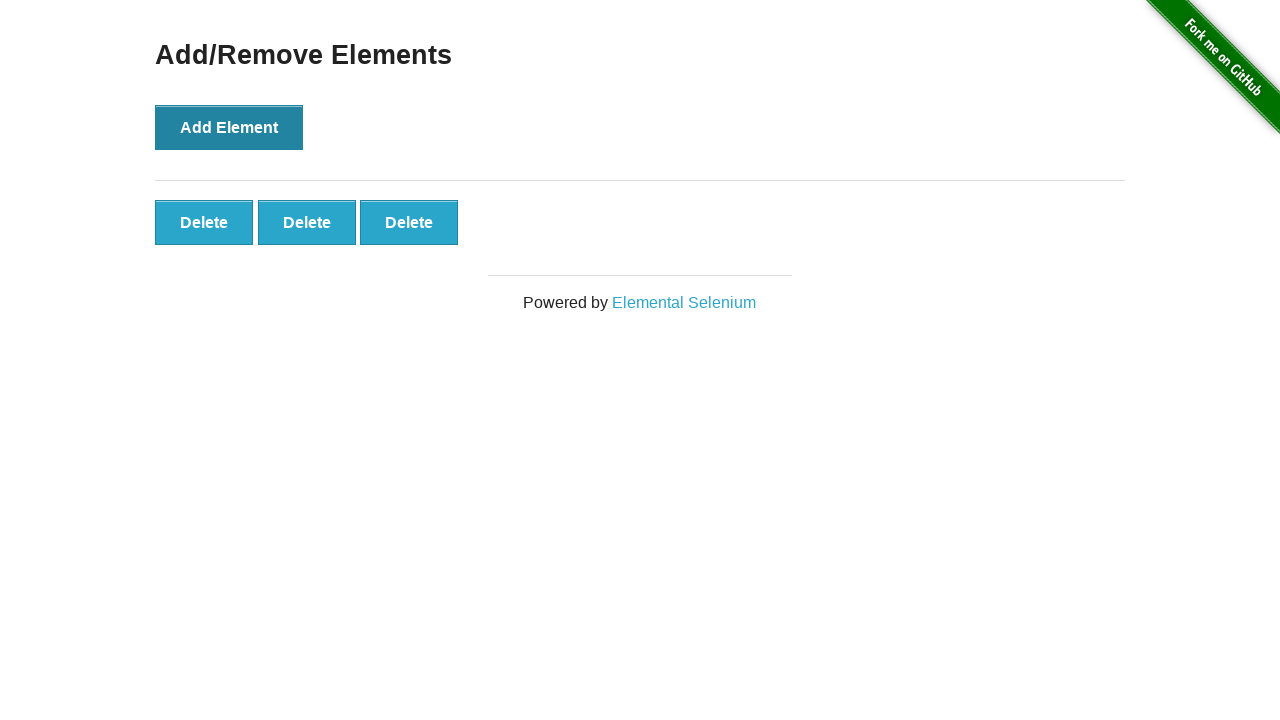

Clicked Add Element button at (229, 127) on button[onclick='addElement()']
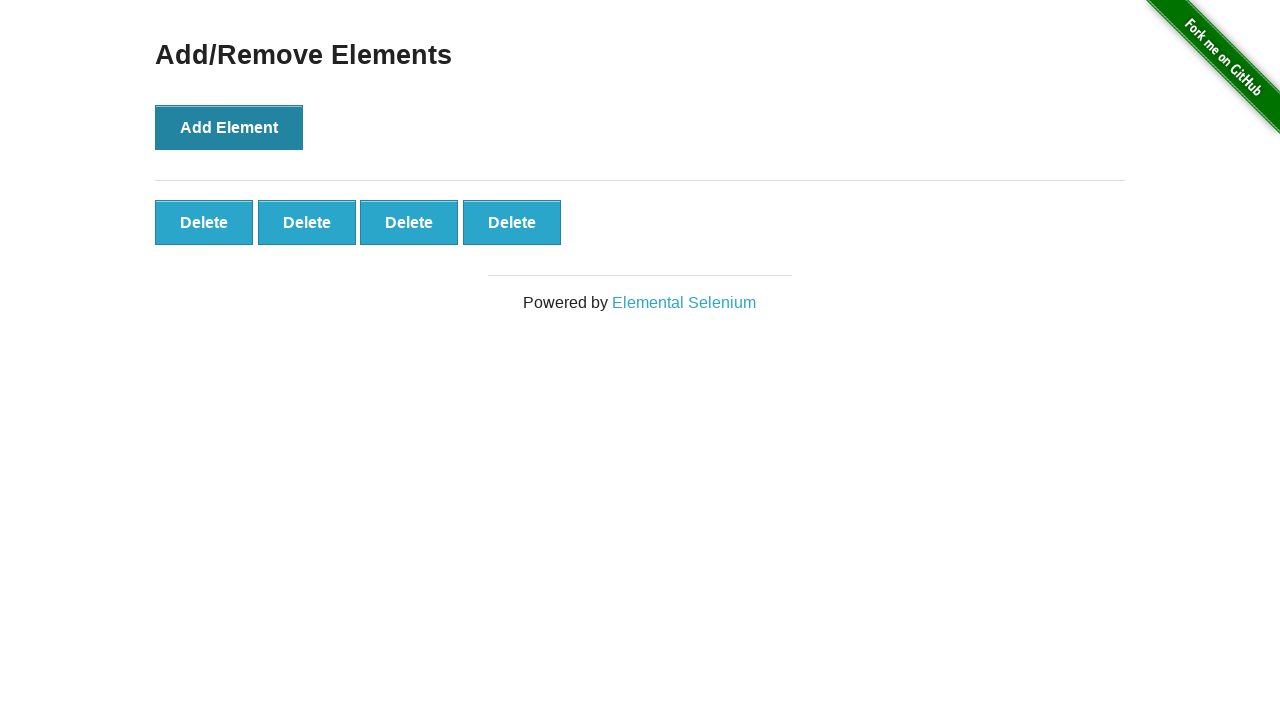

Clicked Add Element button at (229, 127) on button[onclick='addElement()']
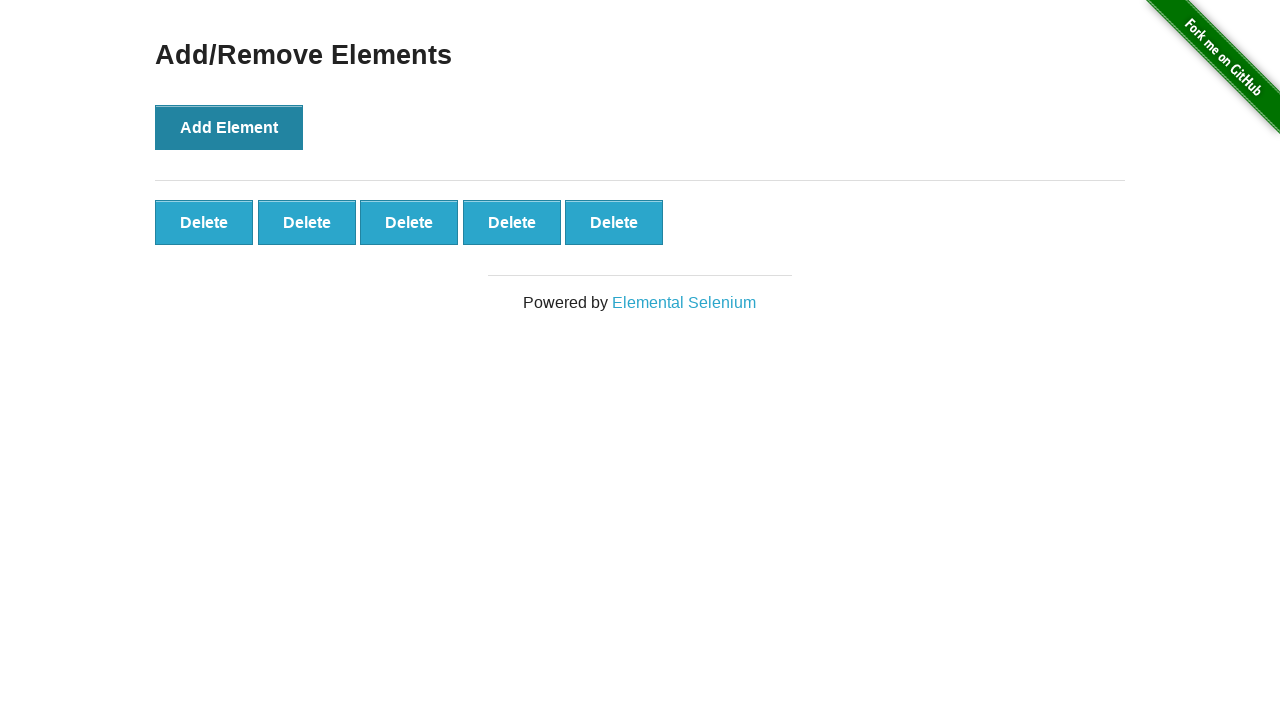

Delete buttons appeared on page
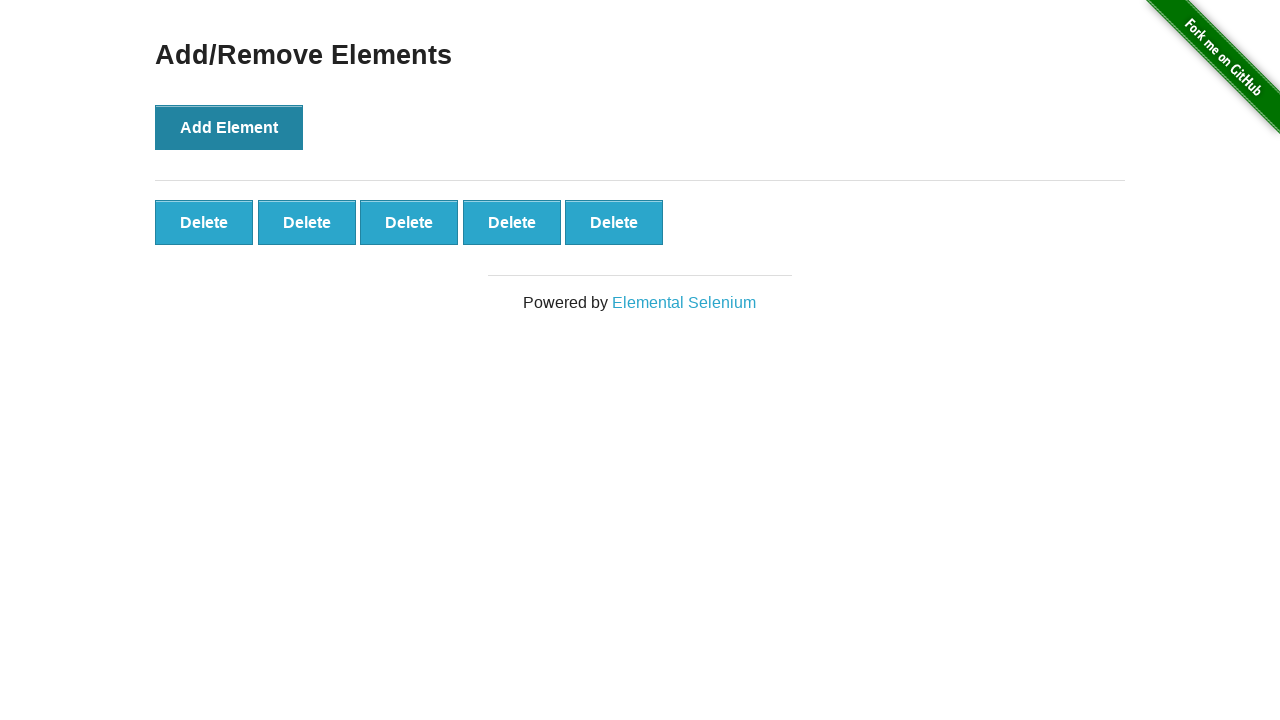

Located all Delete buttons
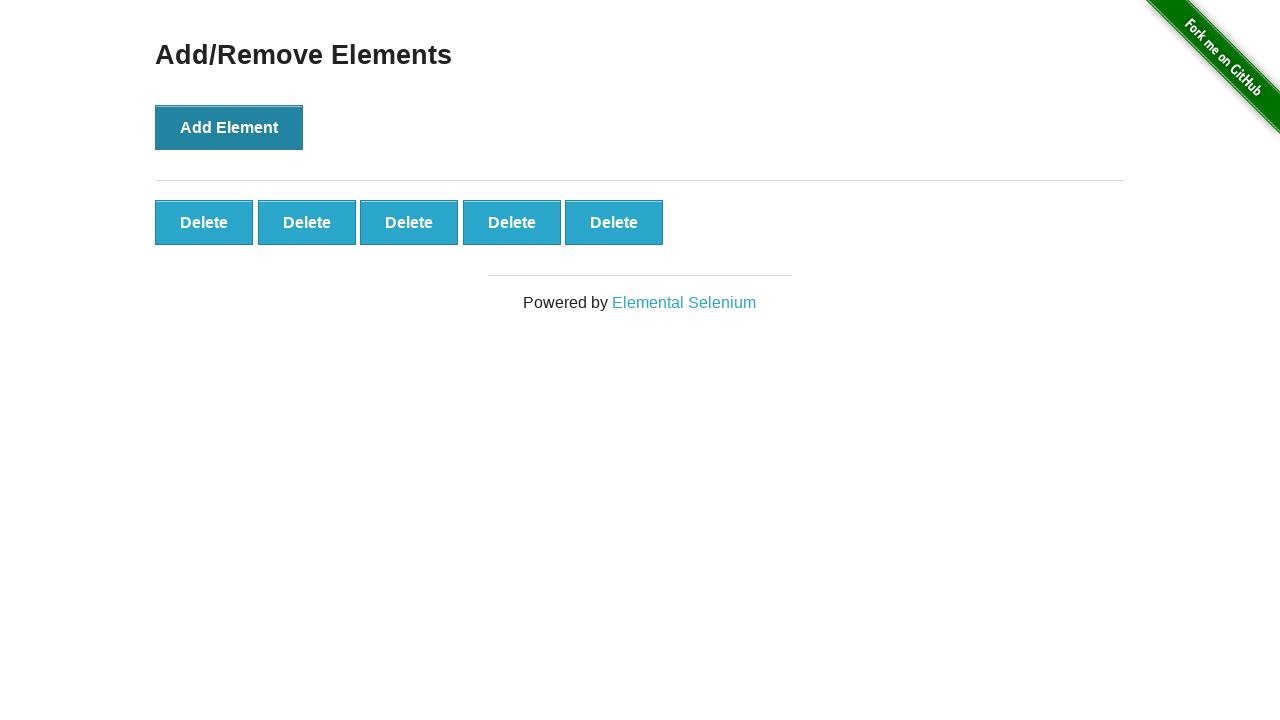

Verified 5 Delete buttons were created
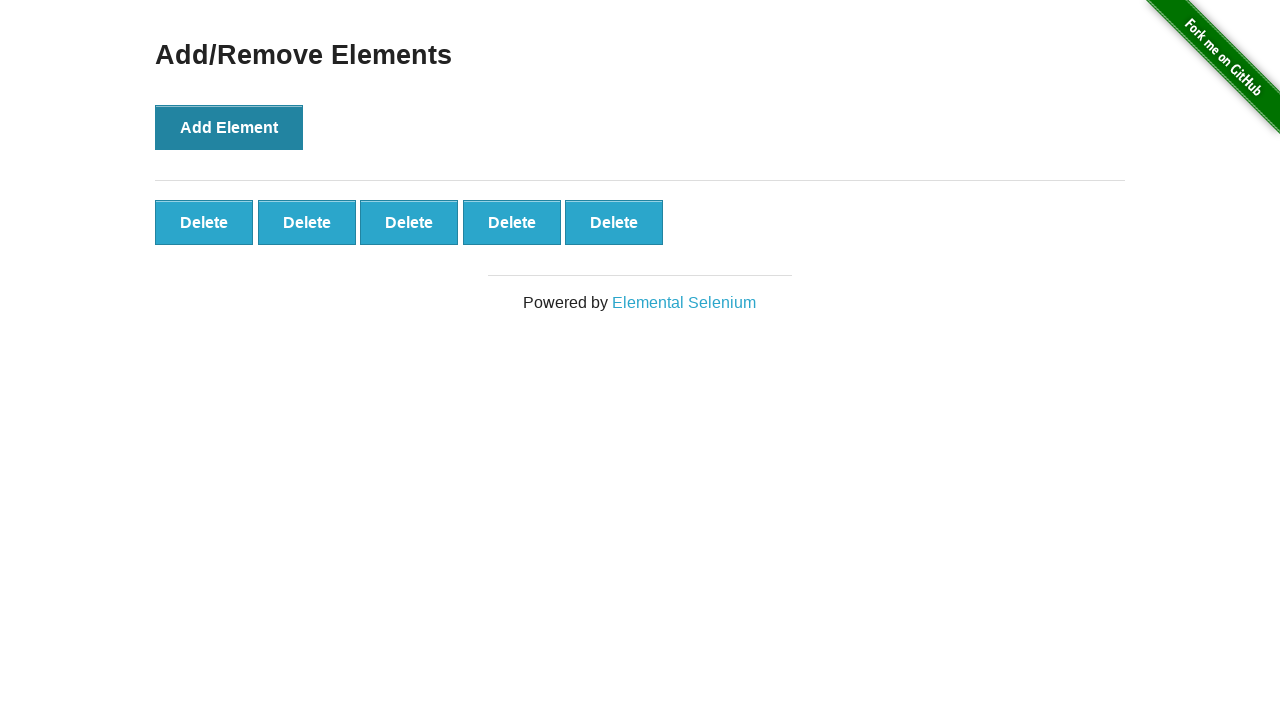

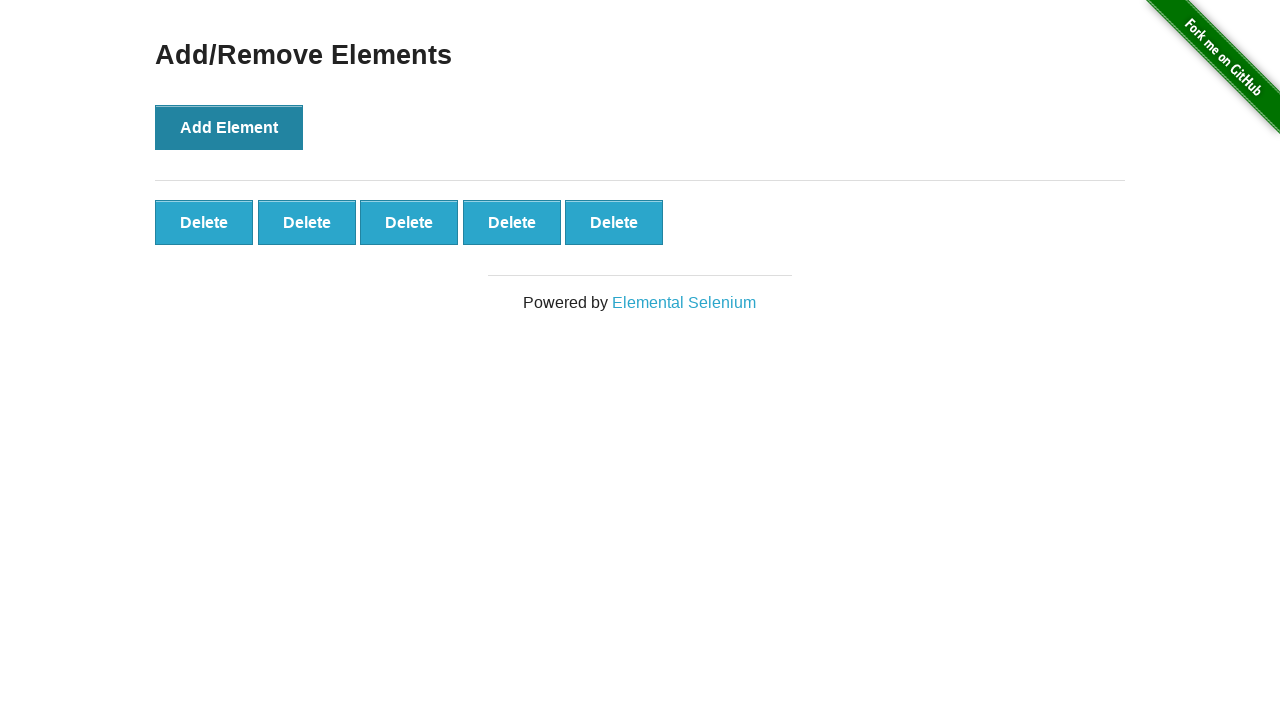